Tests interaction with a web table by navigating to a table page, verifying table structure exists, and checking that table rows and columns are accessible and contain data.

Starting URL: https://www.leafground.com/table.xhtml

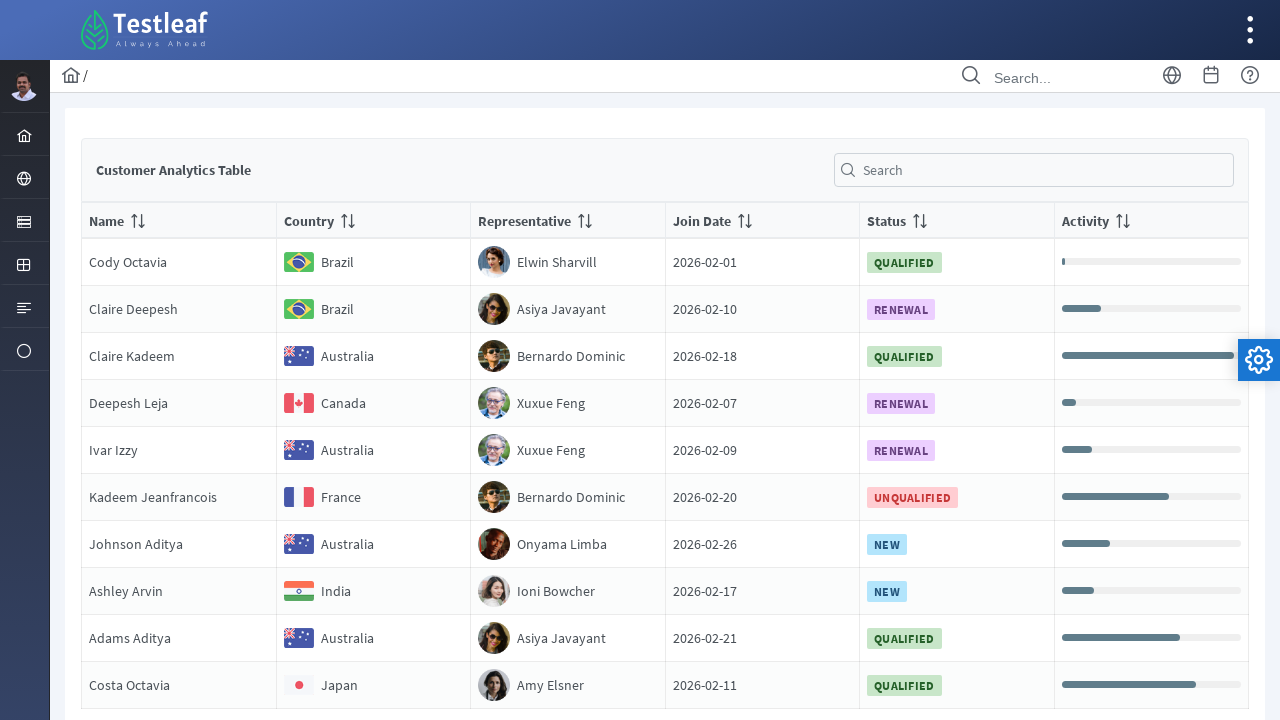

Navigated to table test page
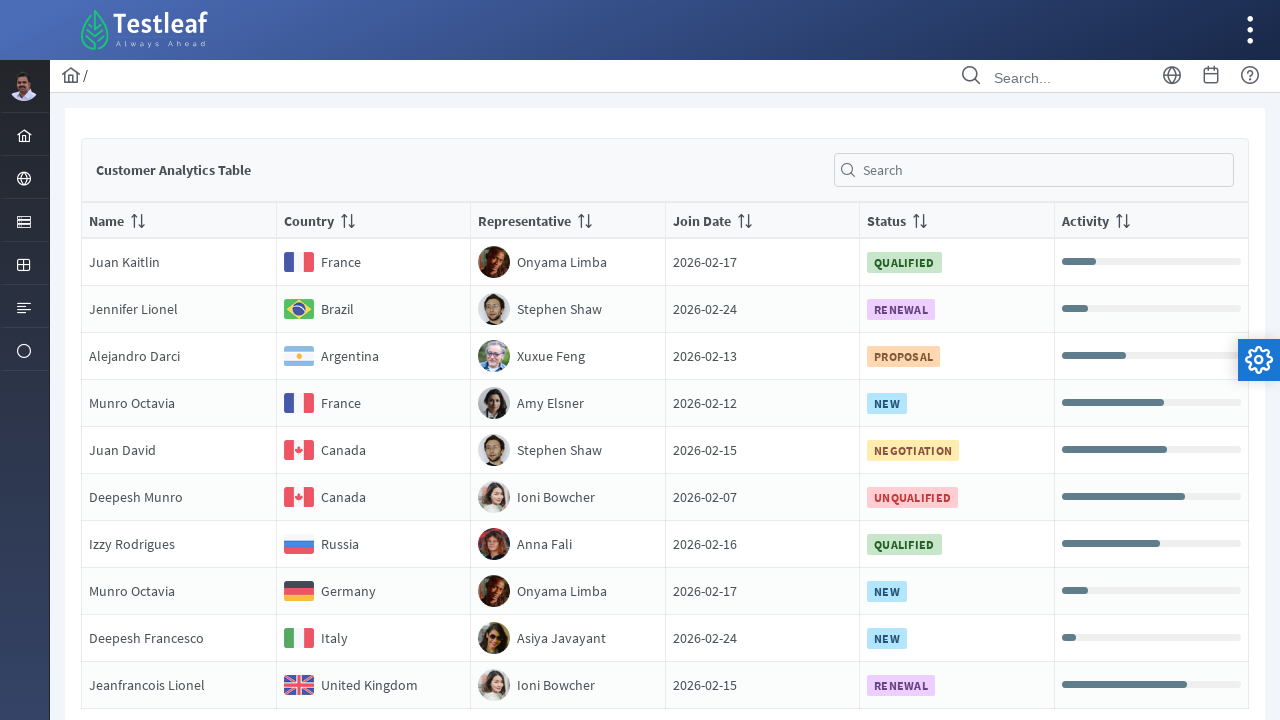

Table body loaded and visible
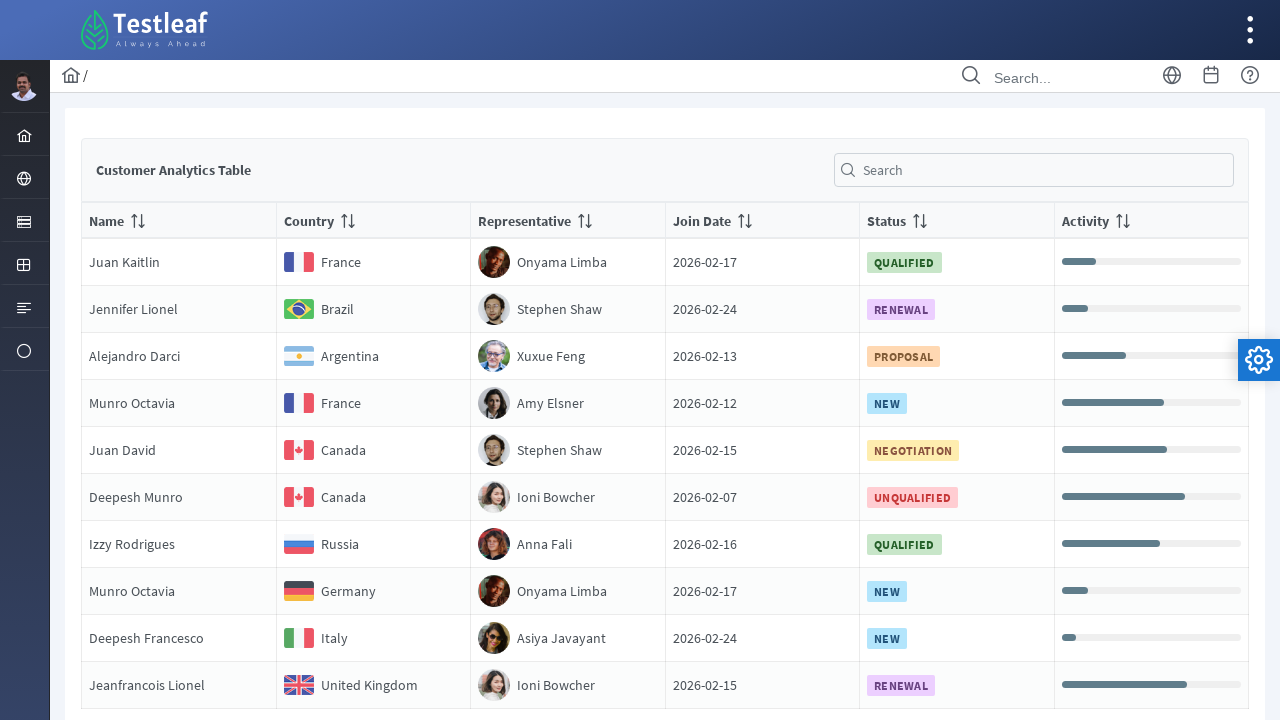

First cell in table is accessible and visible
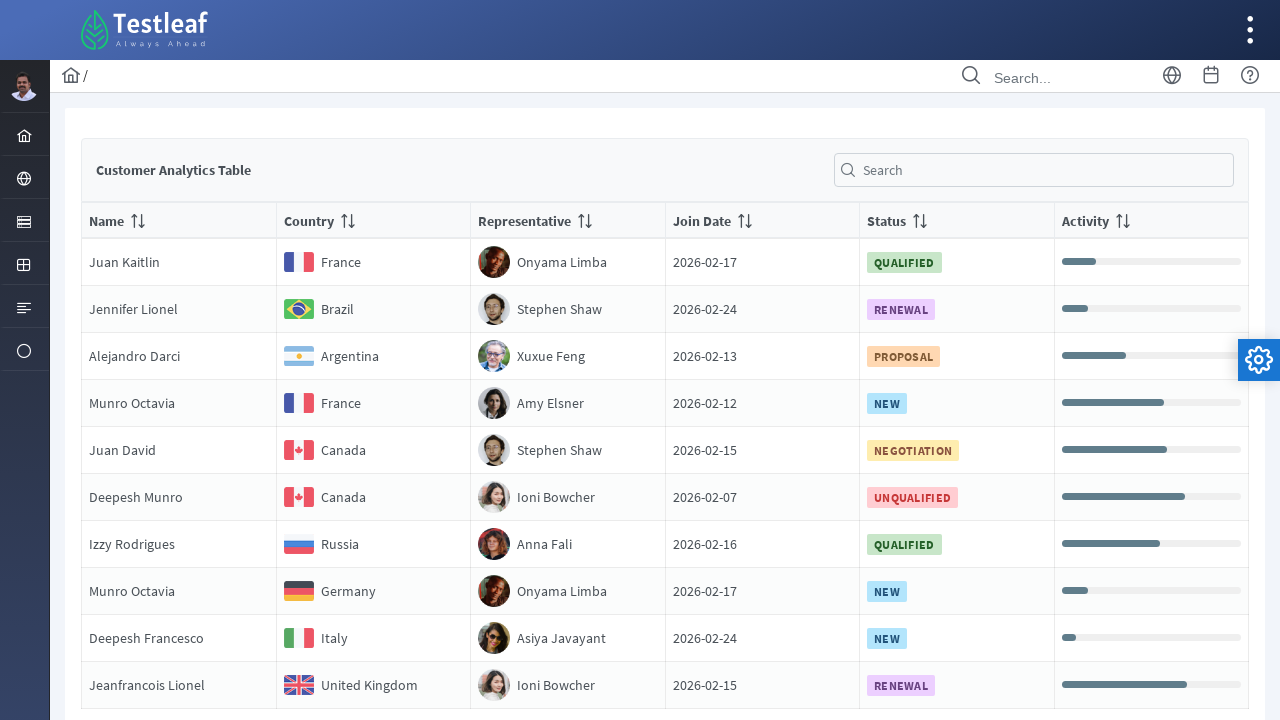

Table rows are present and first row is visible
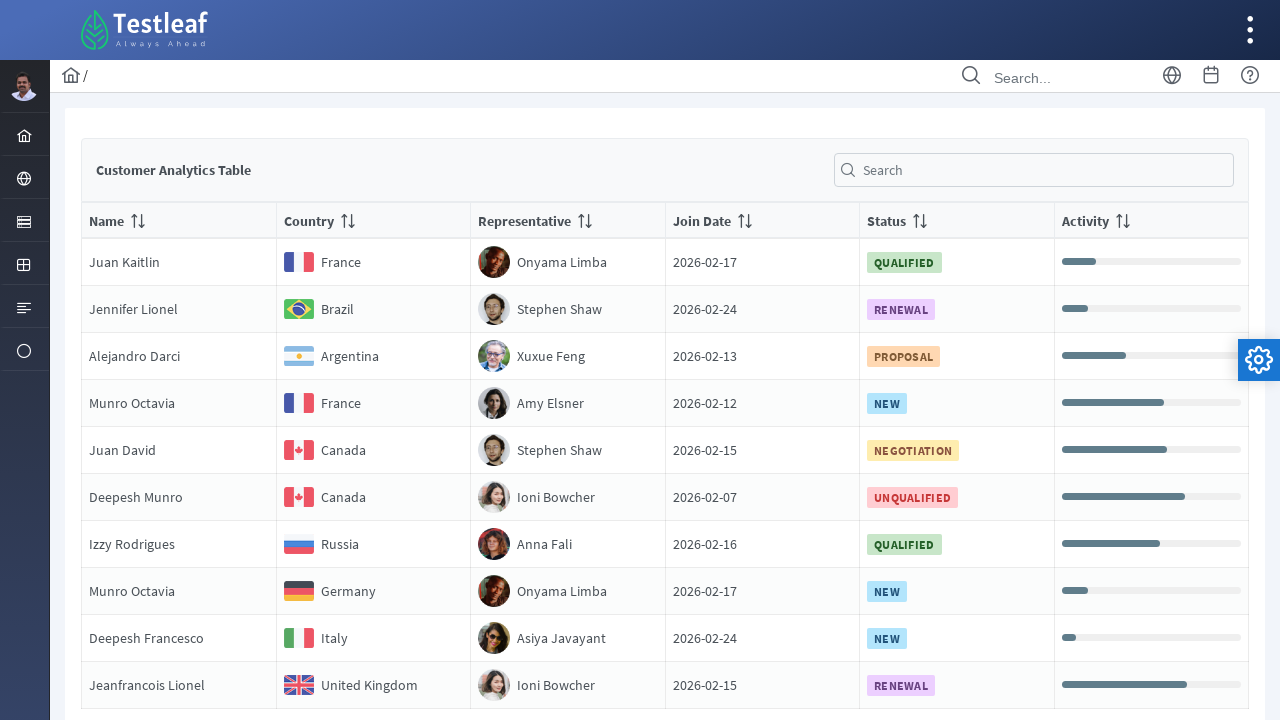

Table columns in first row are present and accessible
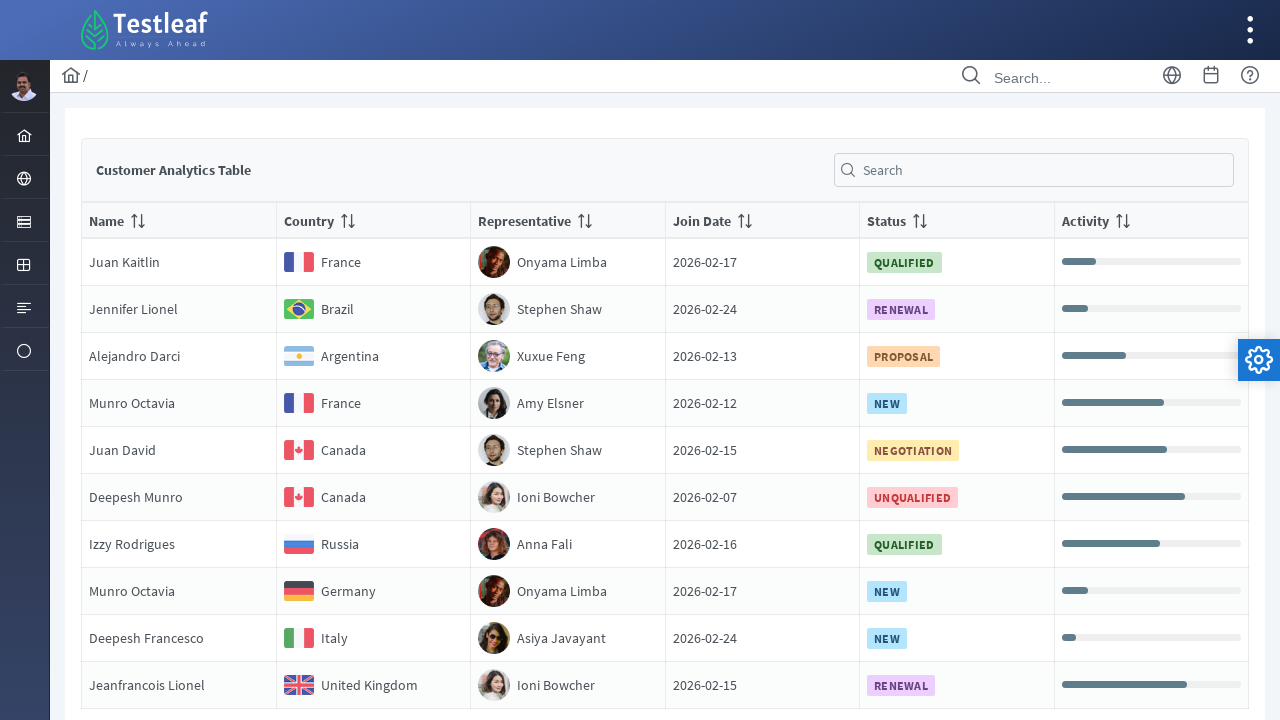

Specific cell at row 2, column 2 is visible and contains data
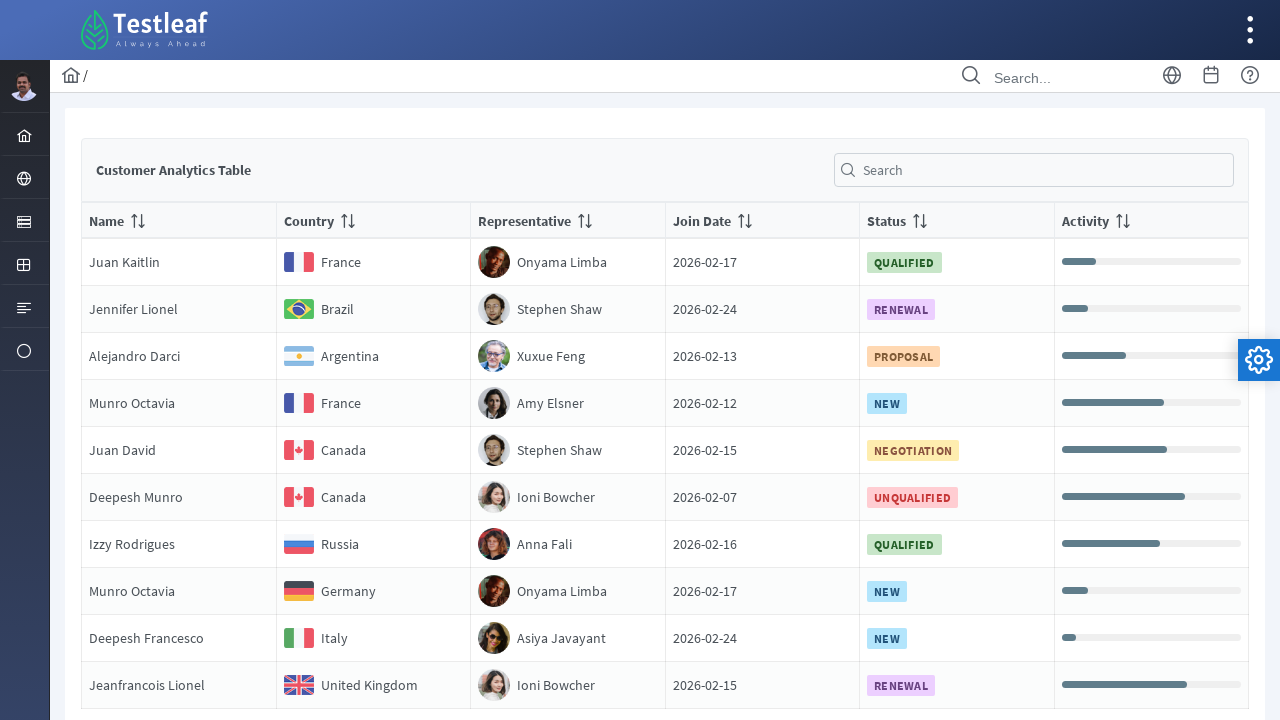

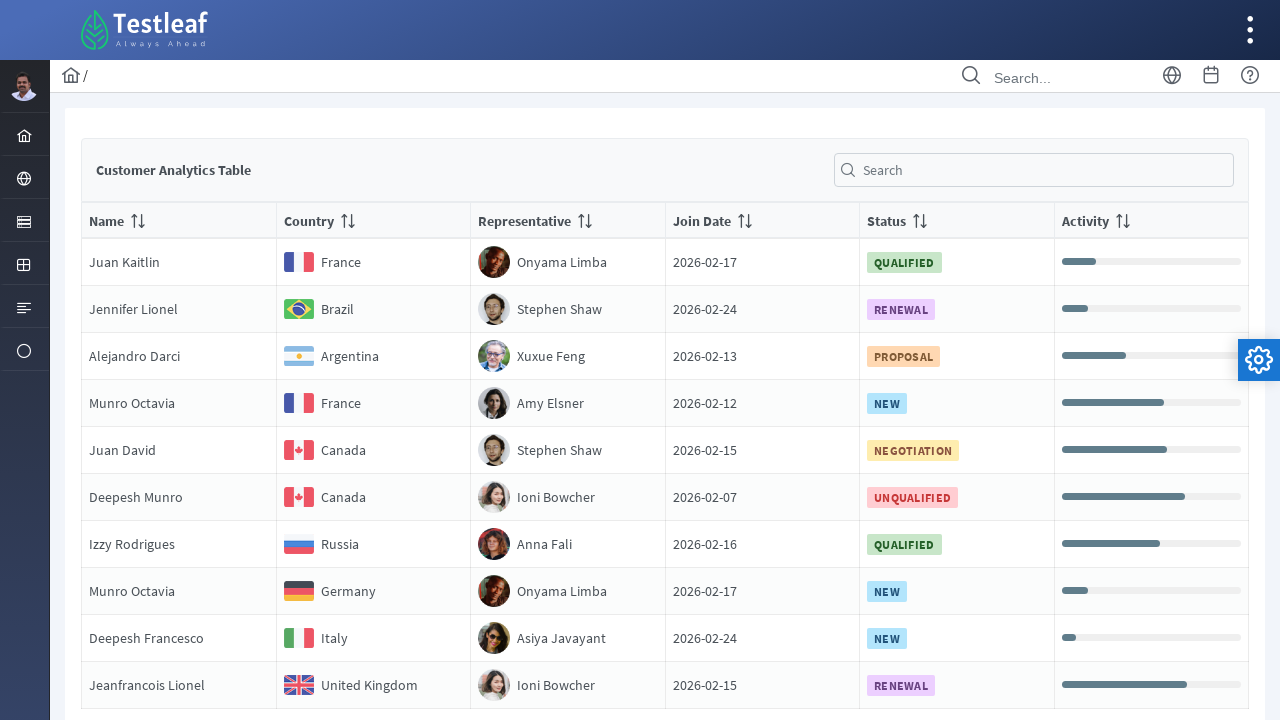